Tests flight booking form by selecting origin and destination cities, choosing round trip option, and selecting departure and return dates from calendar widgets

Starting URL: https://rahulshettyacademy.com/dropdownsPractise/

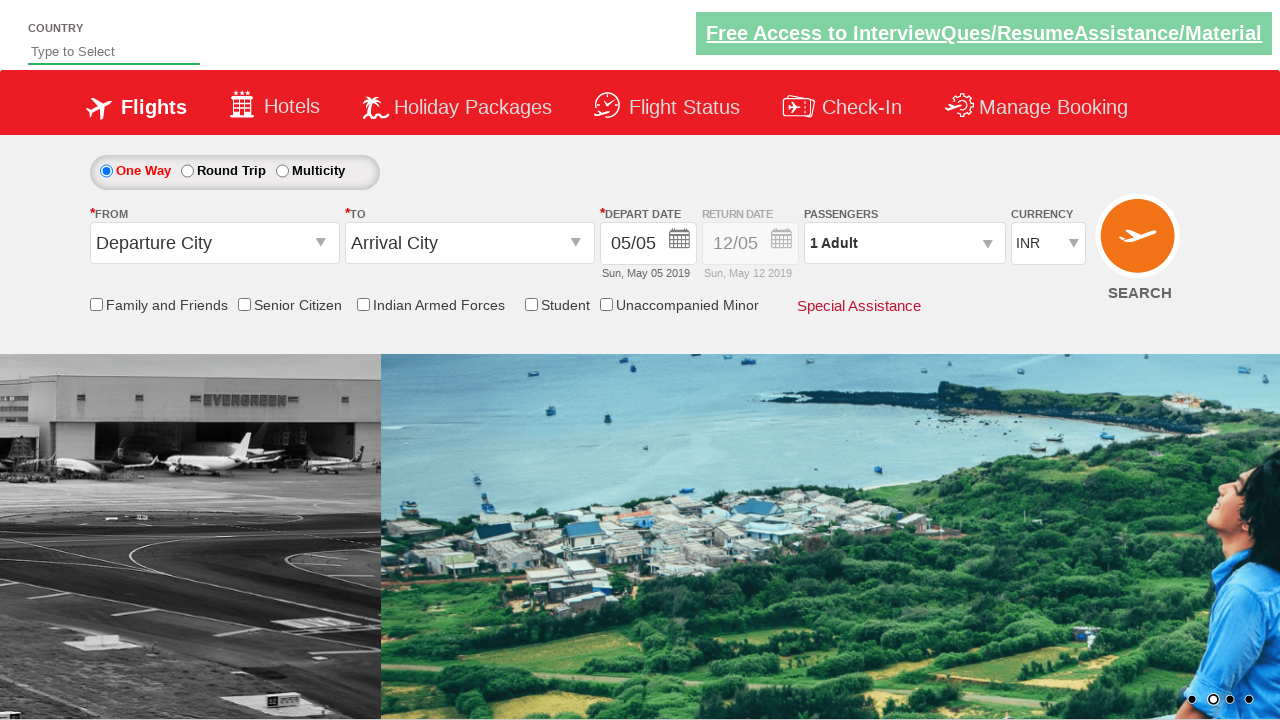

Clicked on origin station dropdown at (214, 243) on #ctl00_mainContent_ddl_originStation1_CTXT
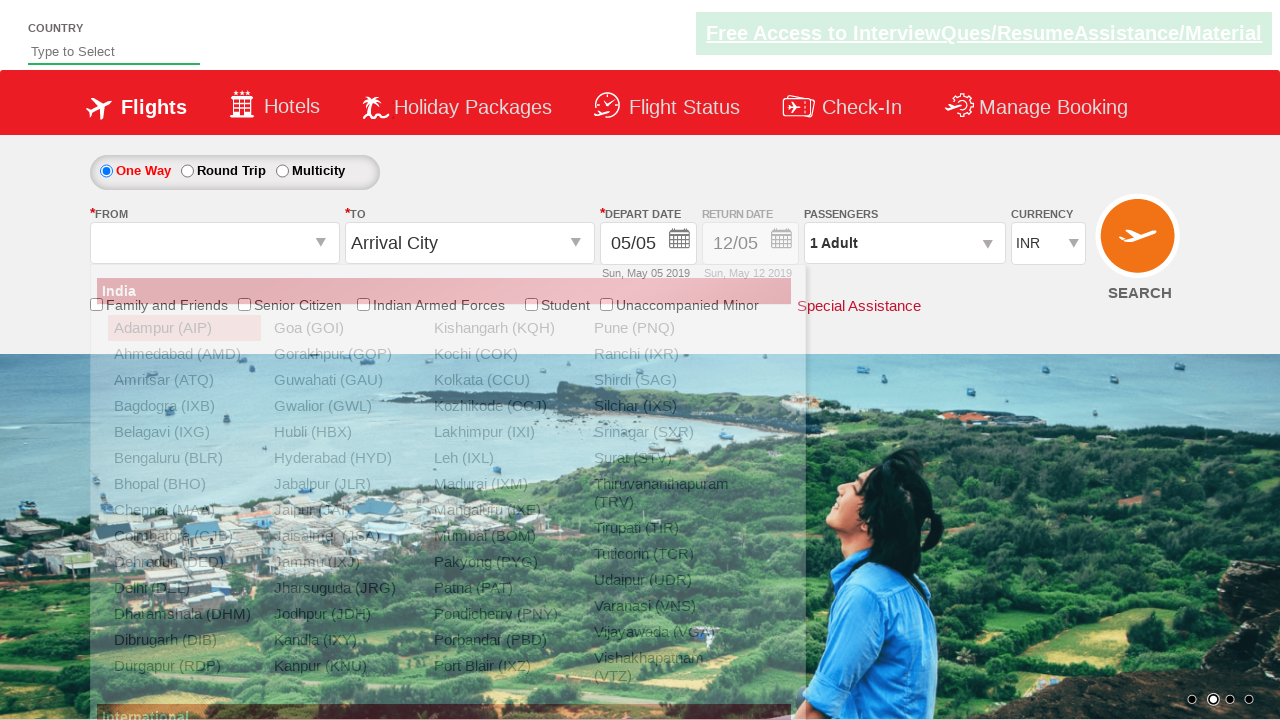

Selected Bengaluru (BLR) as origin city at (184, 458) on a[value='BLR']
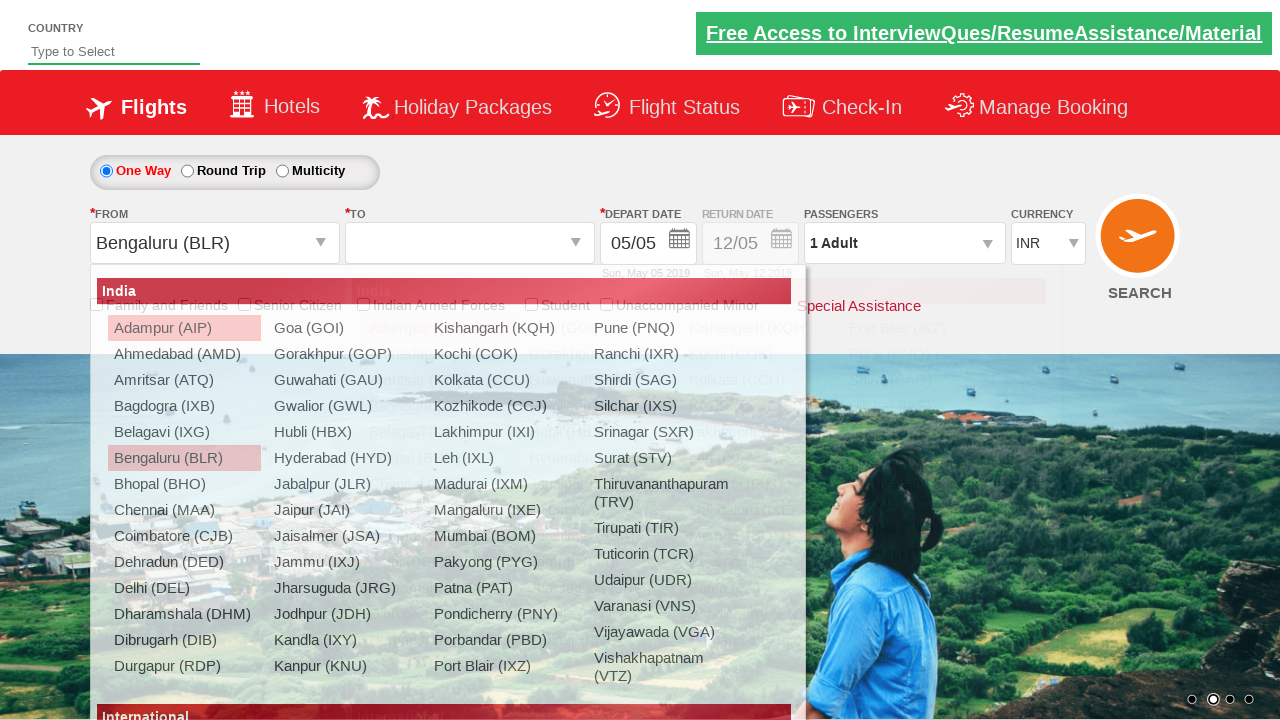

Clicked on destination station dropdown at (470, 243) on #ctl00_mainContent_ddl_destinationStation1_CTXT
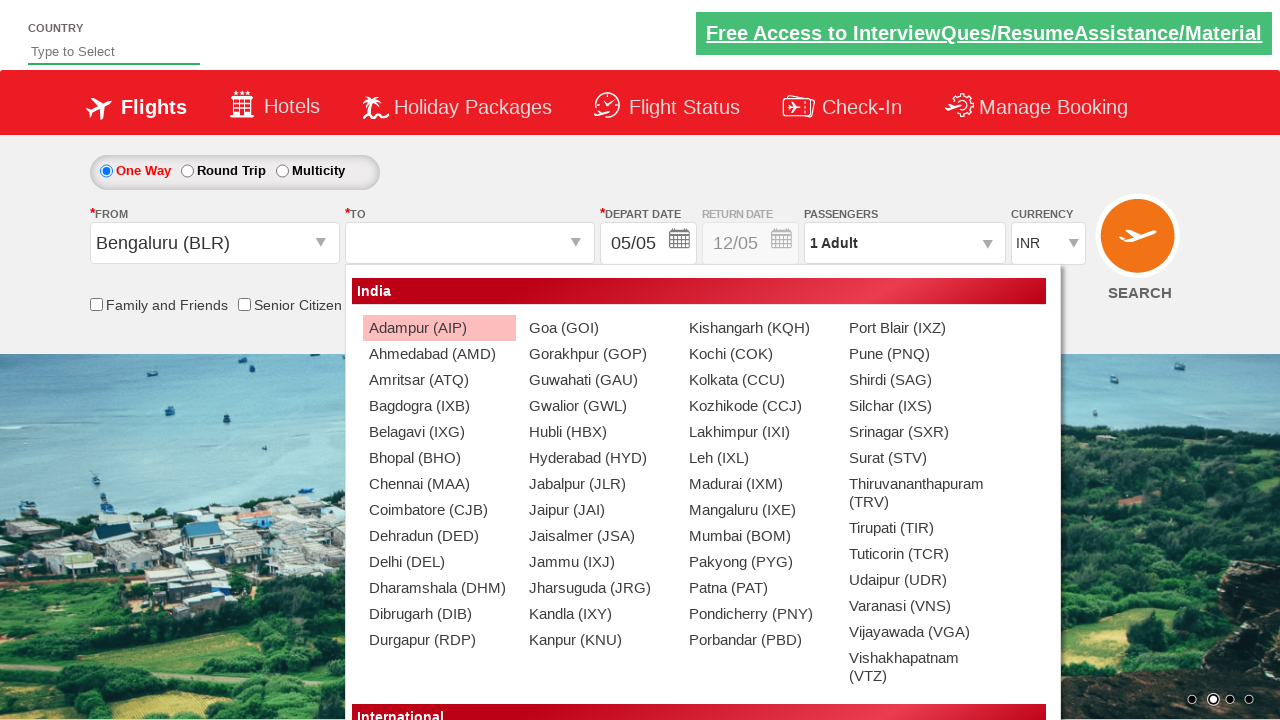

Selected Bhojpur (BHO) as destination city at (439, 458) on a[value='BHO'] >> nth=1
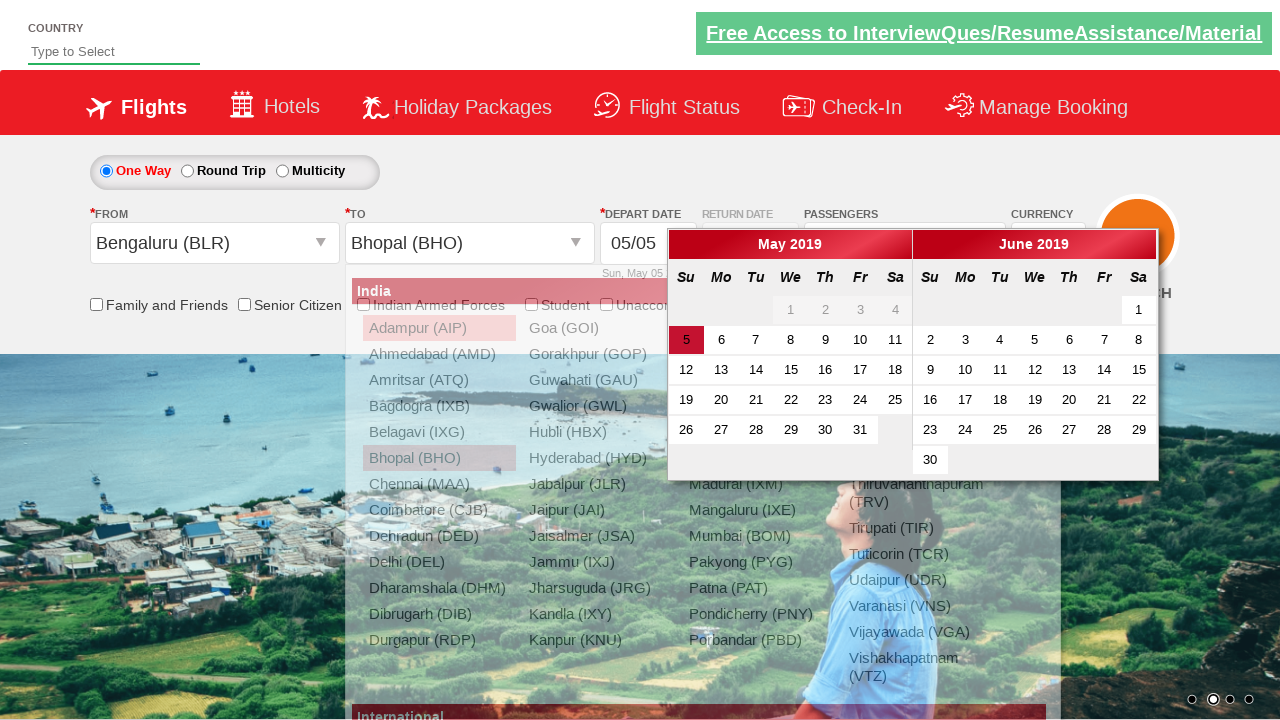

Clicked on departure date field to open calendar at (648, 244) on input#ctl00_mainContent_view_date1
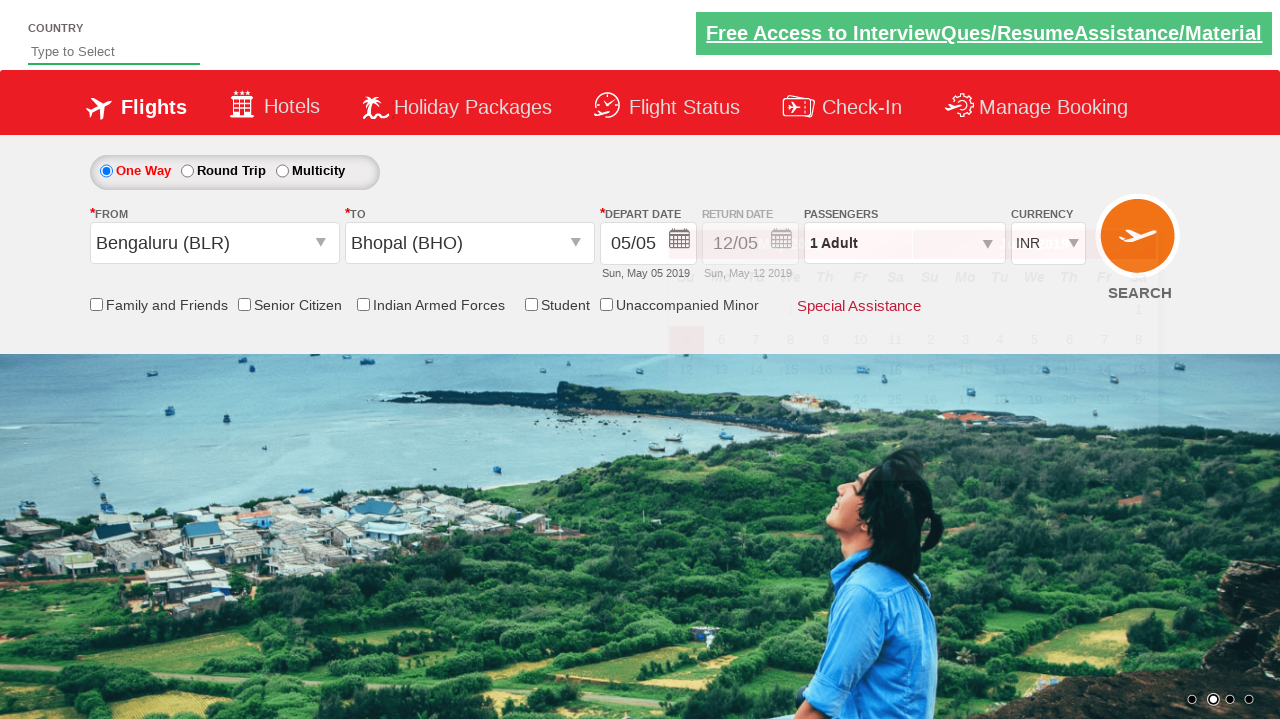

Selected departure date (29th) from calendar at (930, 340) on a.ui-state-default >> nth=28
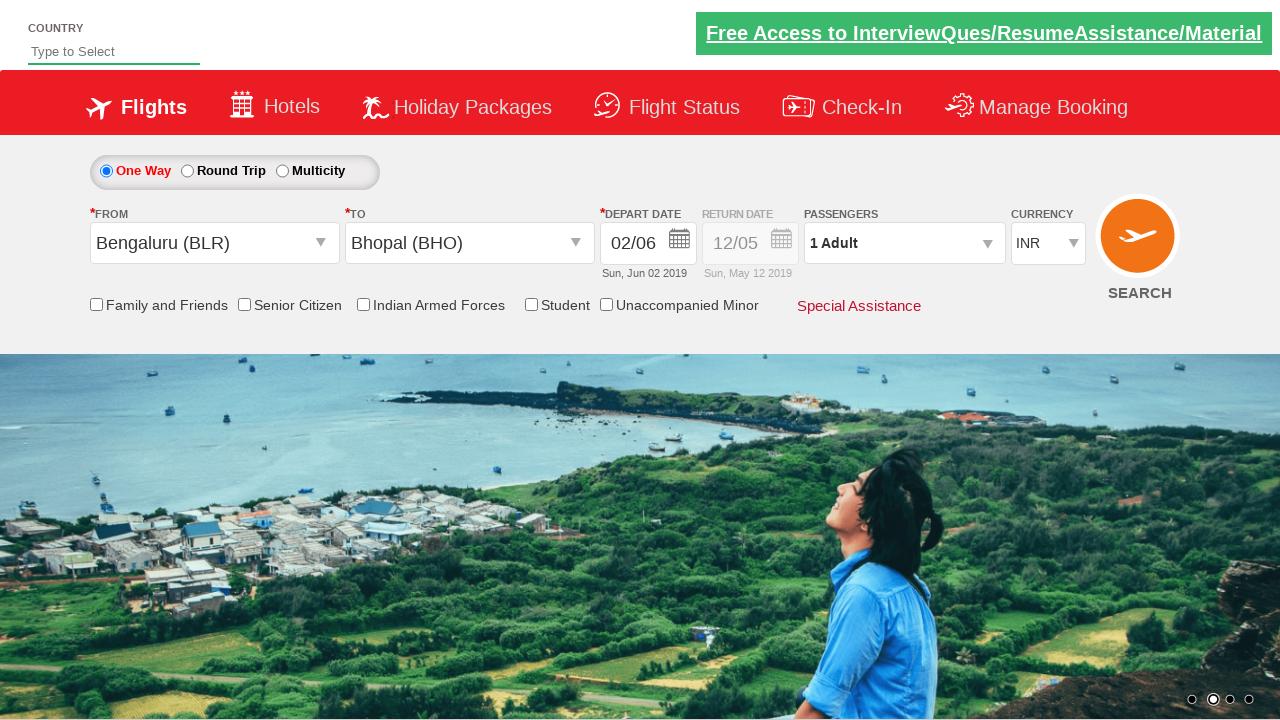

Selected round trip option at (187, 171) on #ctl00_mainContent_rbtnl_Trip_1
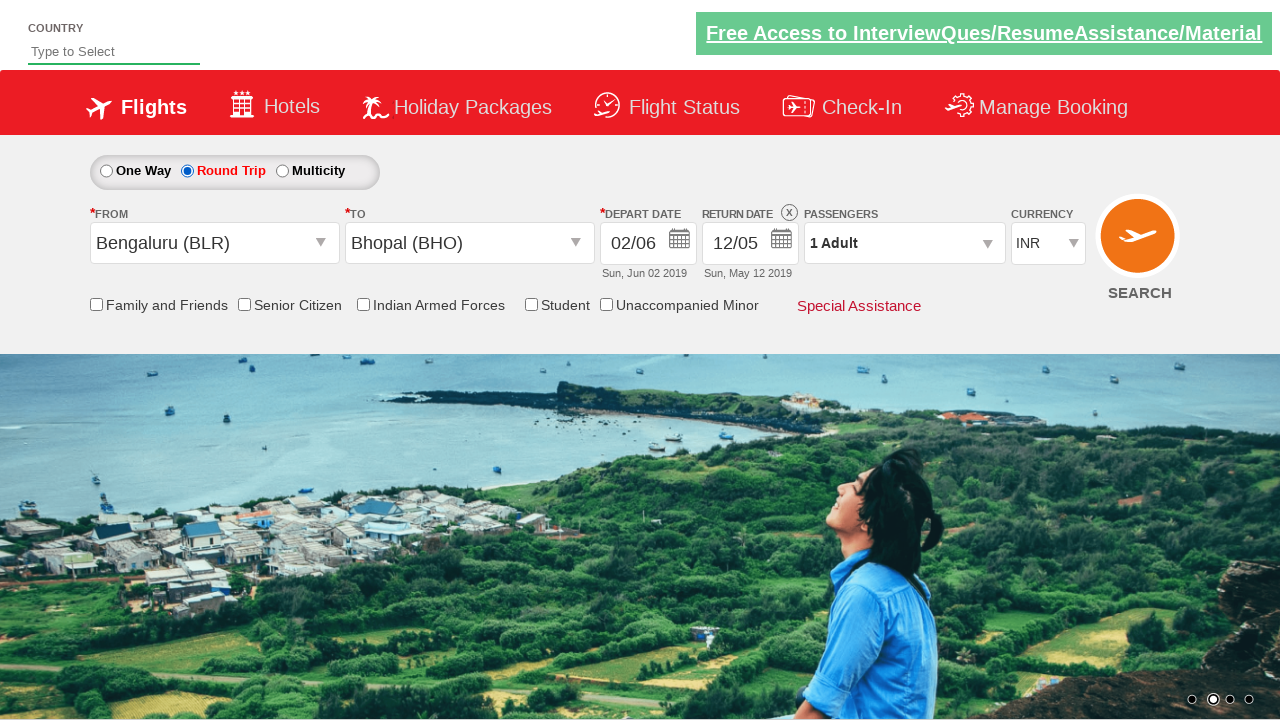

Clicked on return date field to open calendar at (750, 244) on #ctl00_mainContent_view_date2
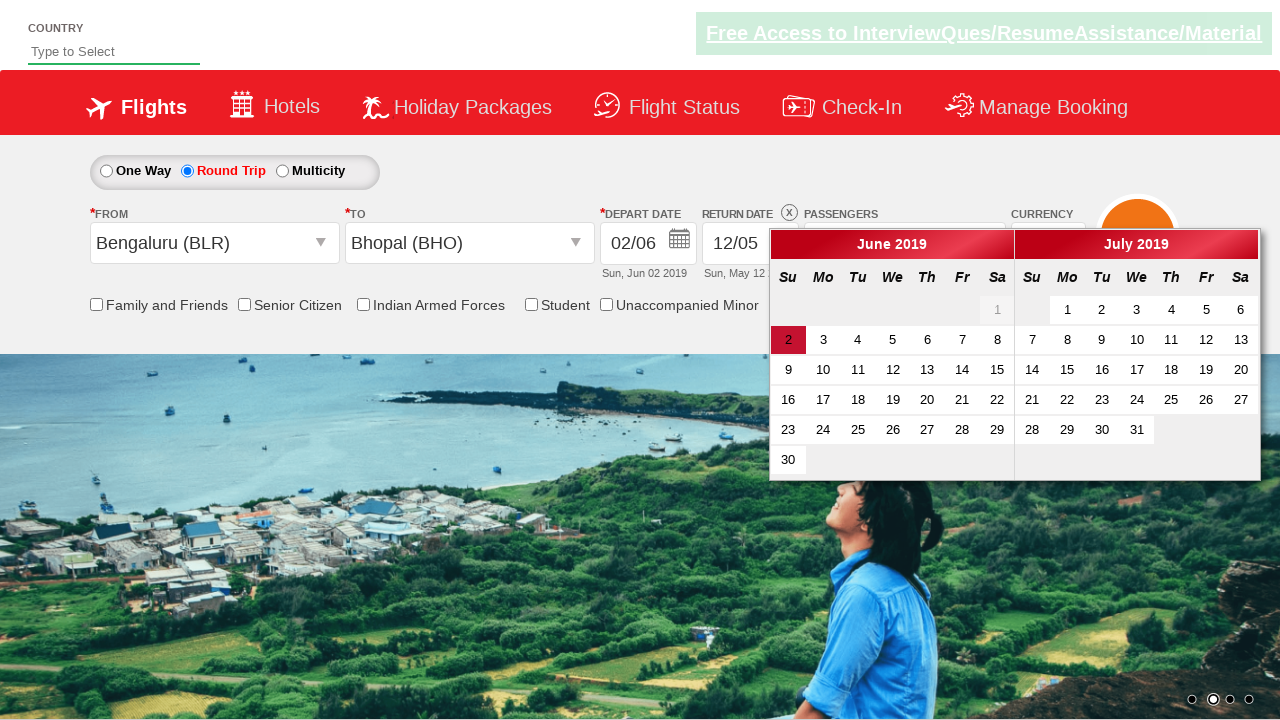

Navigated to next month in calendar at (1243, 245) on span.ui-icon.ui-icon-circle-triangle-e
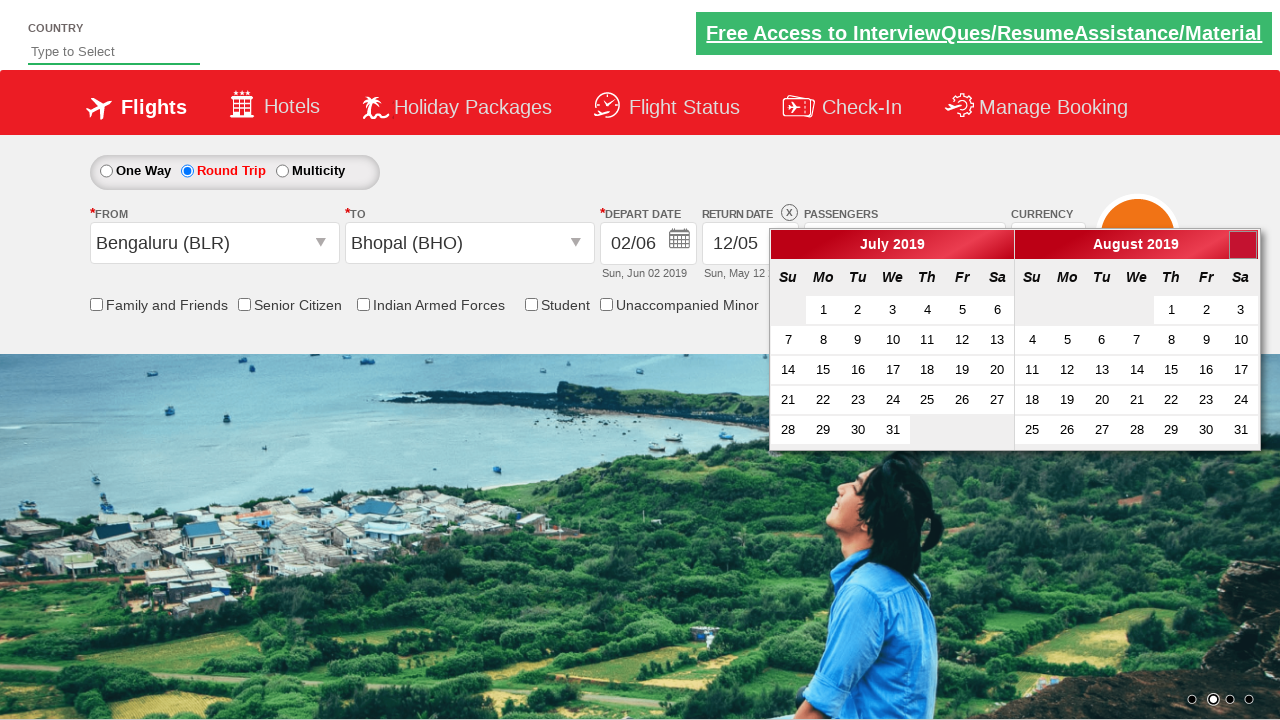

Selected return date from next month calendar at (1032, 400) on a.ui-state-default >> nth=48
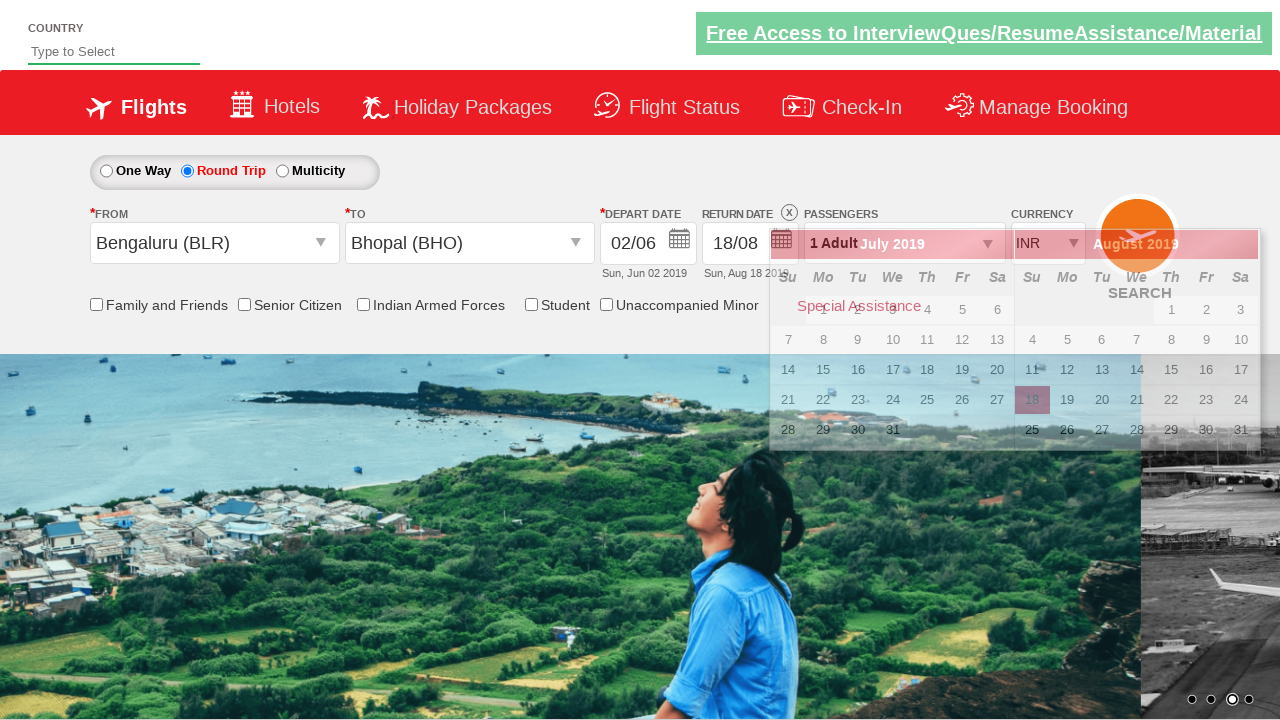

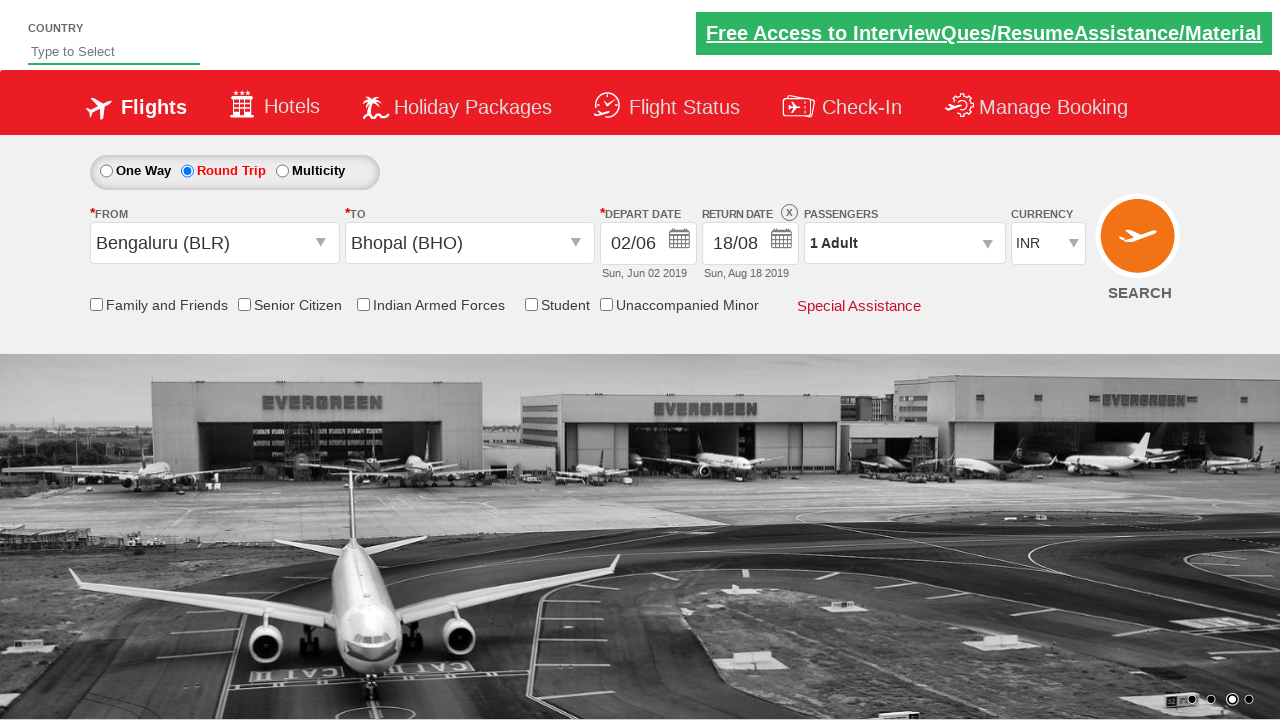